Navigates to MySQL download page and clicks through the download buttons to initiate the MySQL installer download

Starting URL: https://dev.mysql.com/downloads/windows/installer/8.0.html

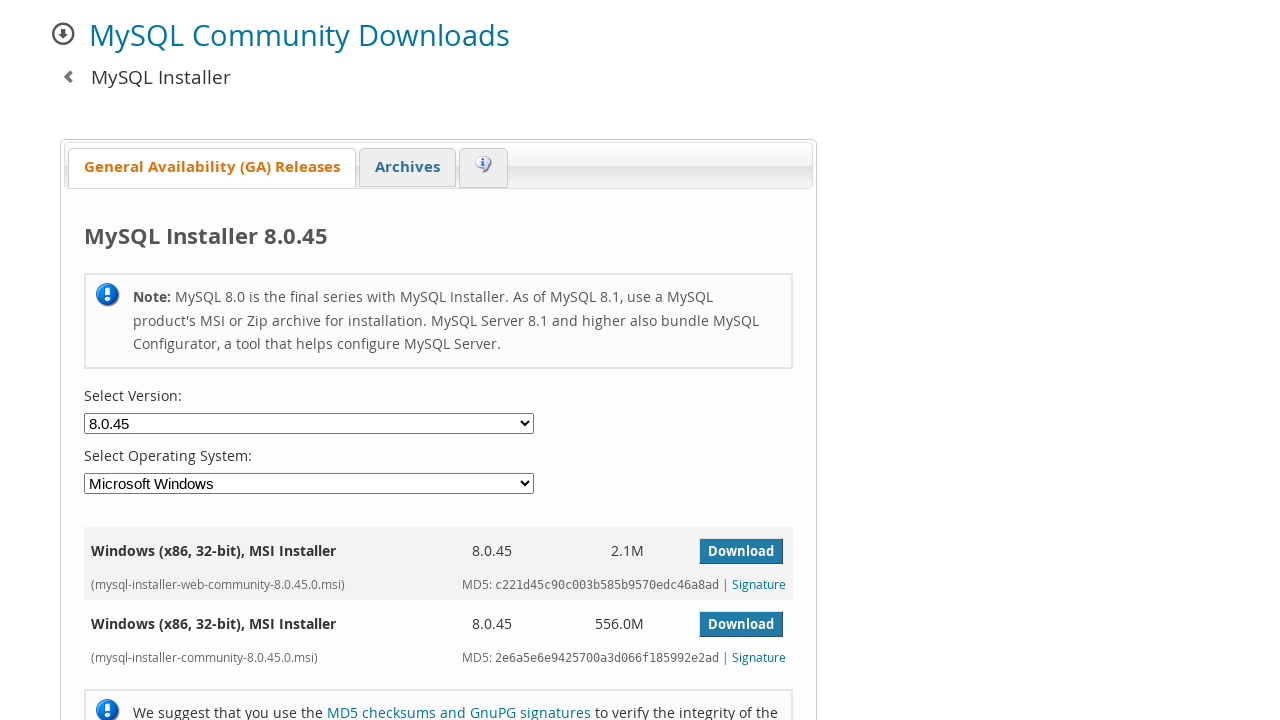

Waited for first download button to load
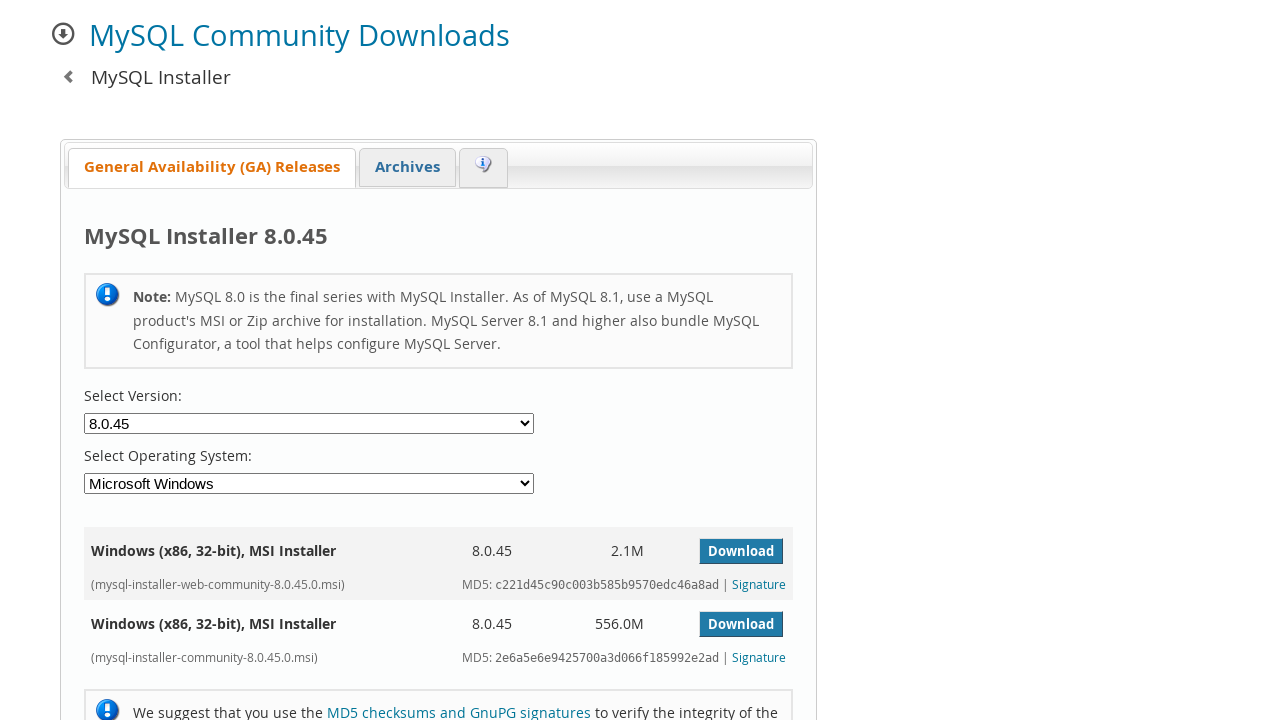

Clicked first download button for MySQL installer at (741, 624) on tr:nth-child(3) a
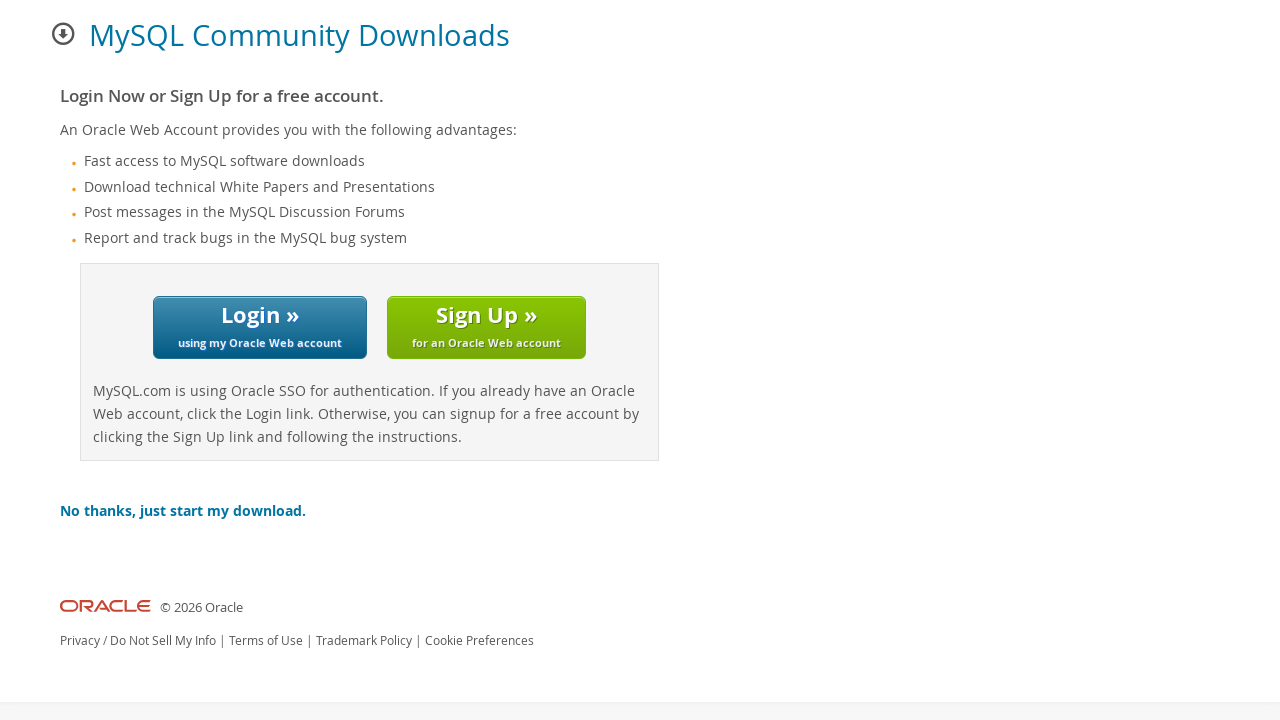

Waited for 'No thanks' download link to load
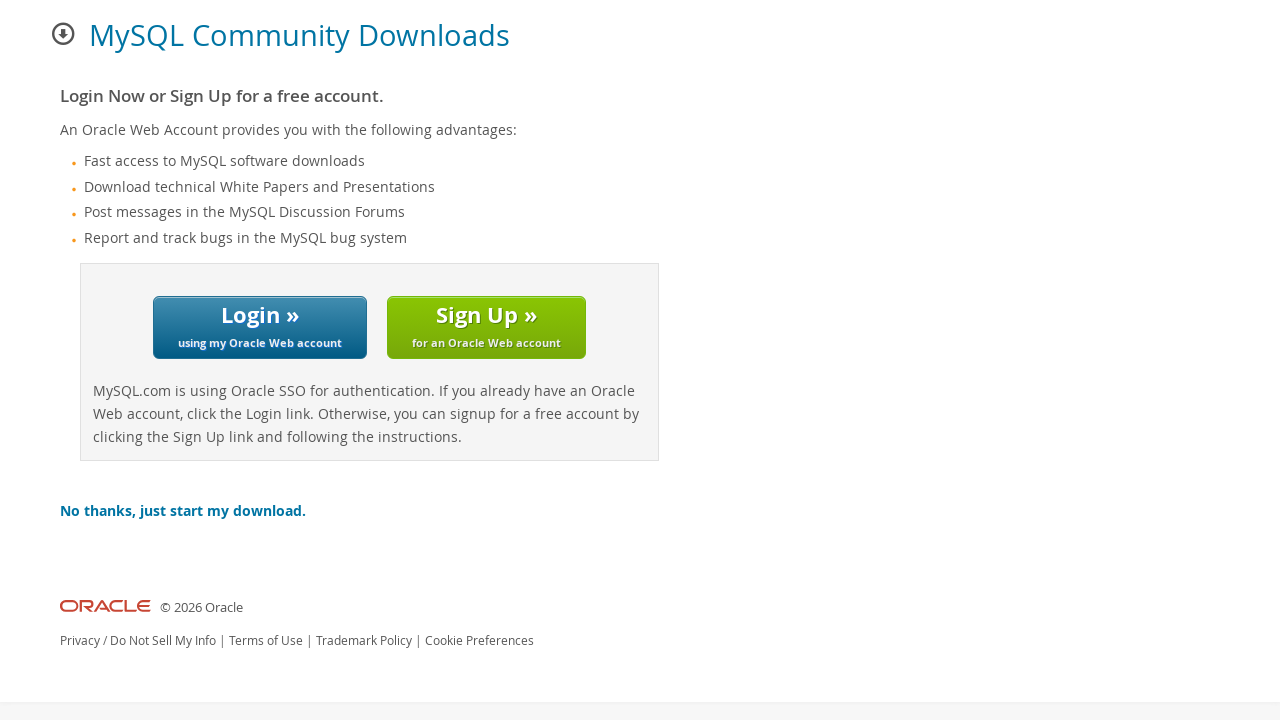

Clicked 'No thanks, just start my download' link to initiate MySQL installer download at (183, 511) on #content > div > div > p:nth-child(6) > b > a
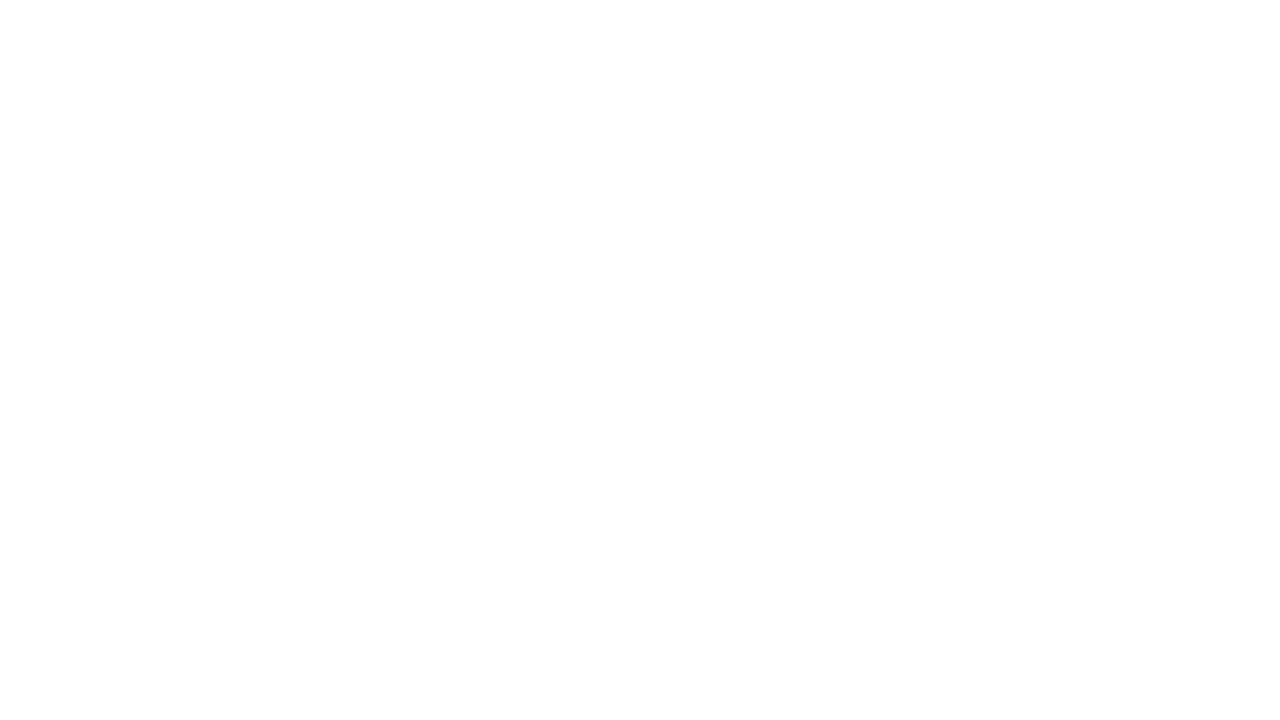

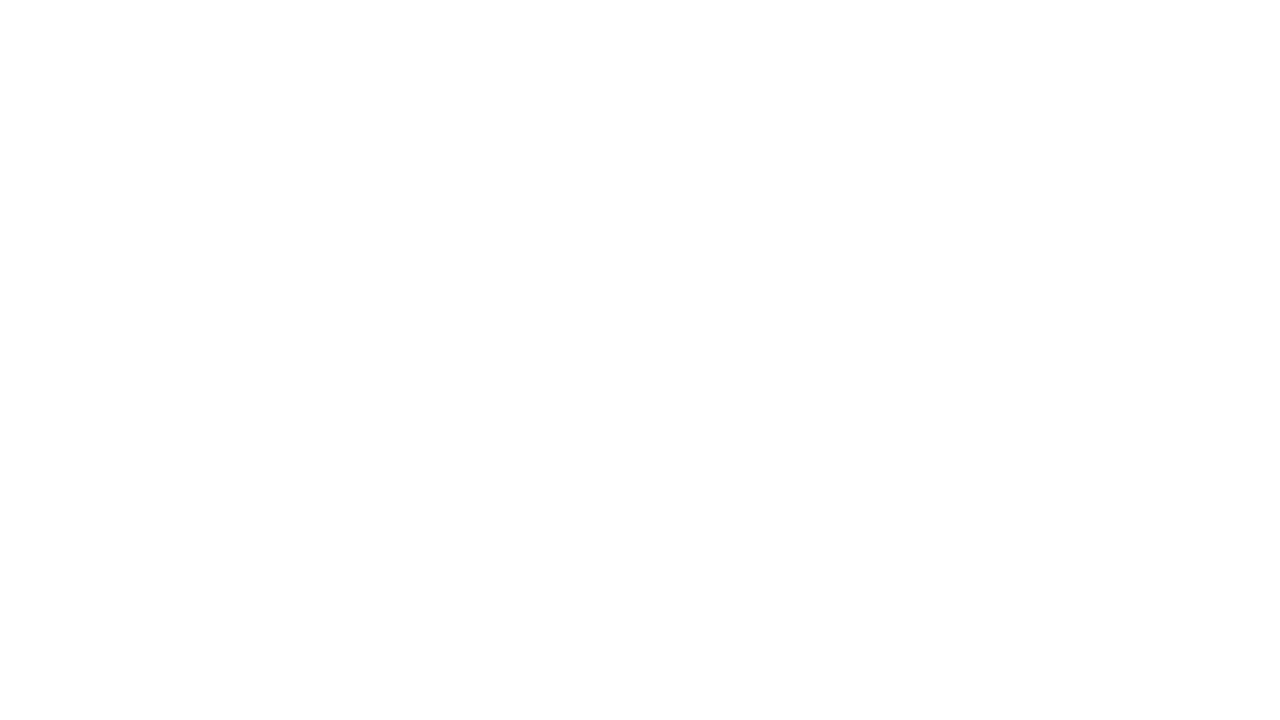